Navigates to the CURA Healthcare Service demo website and clicks on the 'Make Appointment' button on the homepage.

Starting URL: http://demoaut.katalon.com/

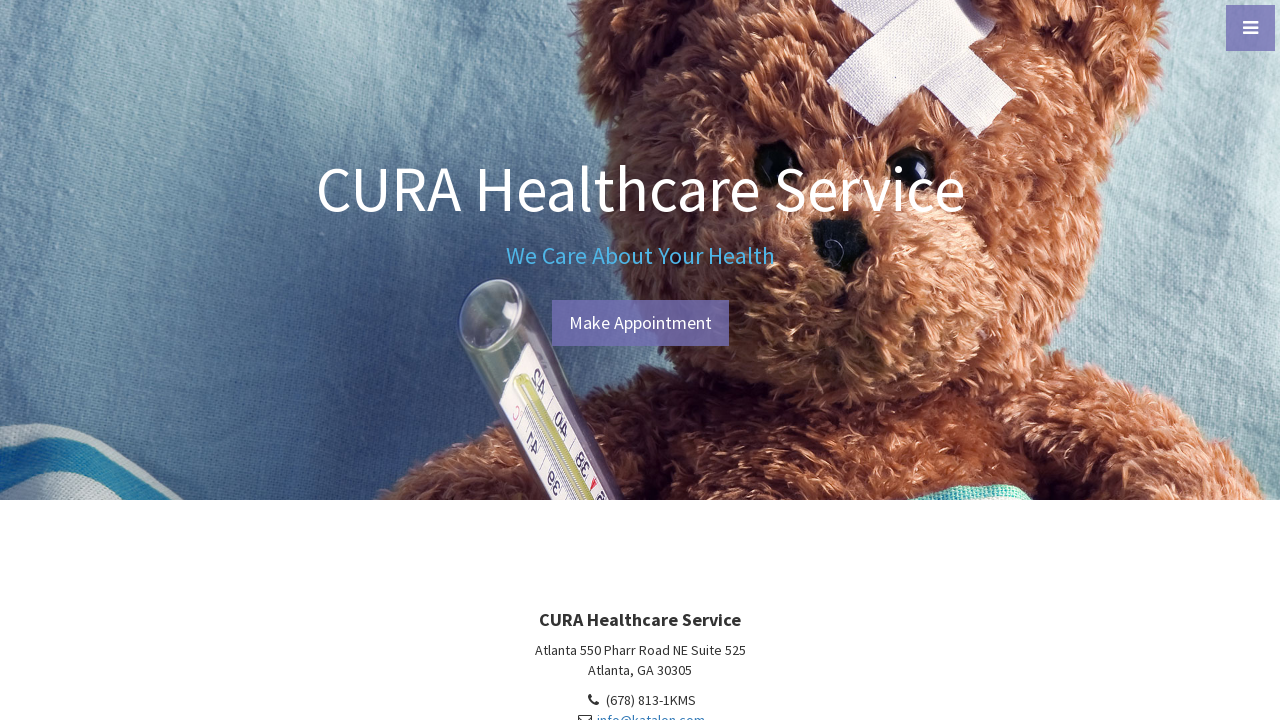

Navigated to CURA Healthcare Service demo website
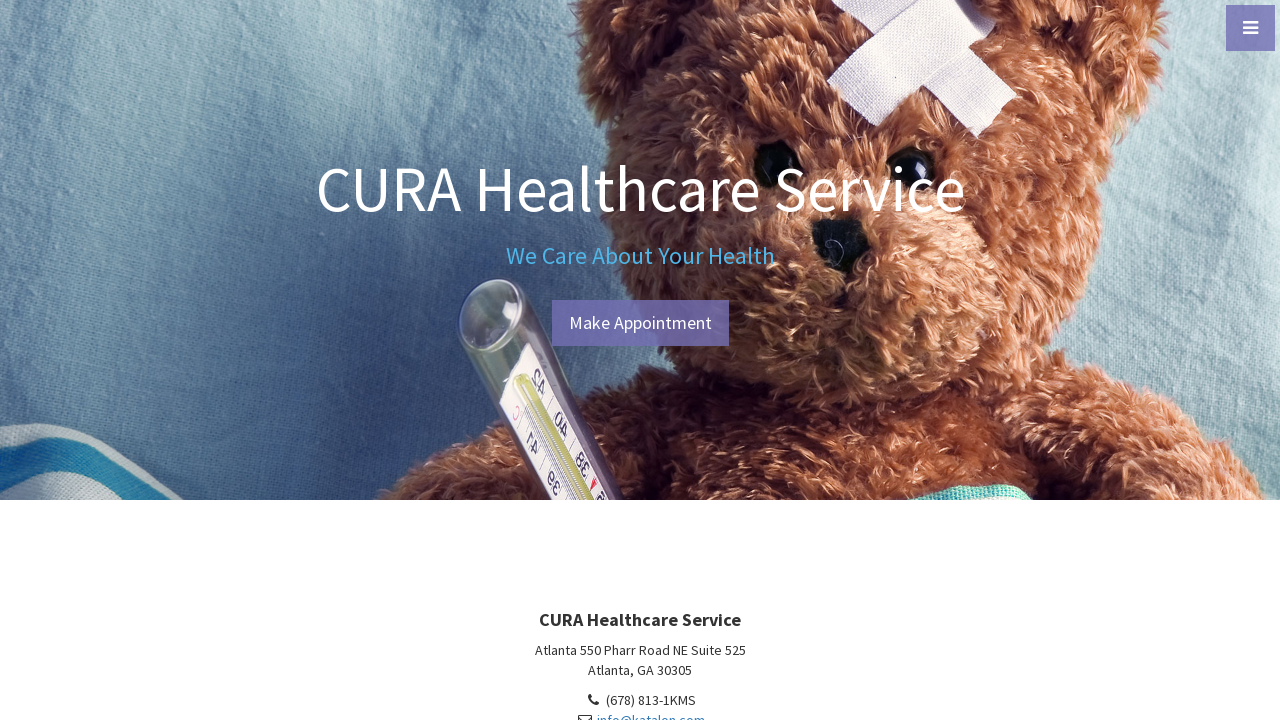

Clicked 'Make Appointment' button on homepage at (640, 323) on #btn-make-appointment
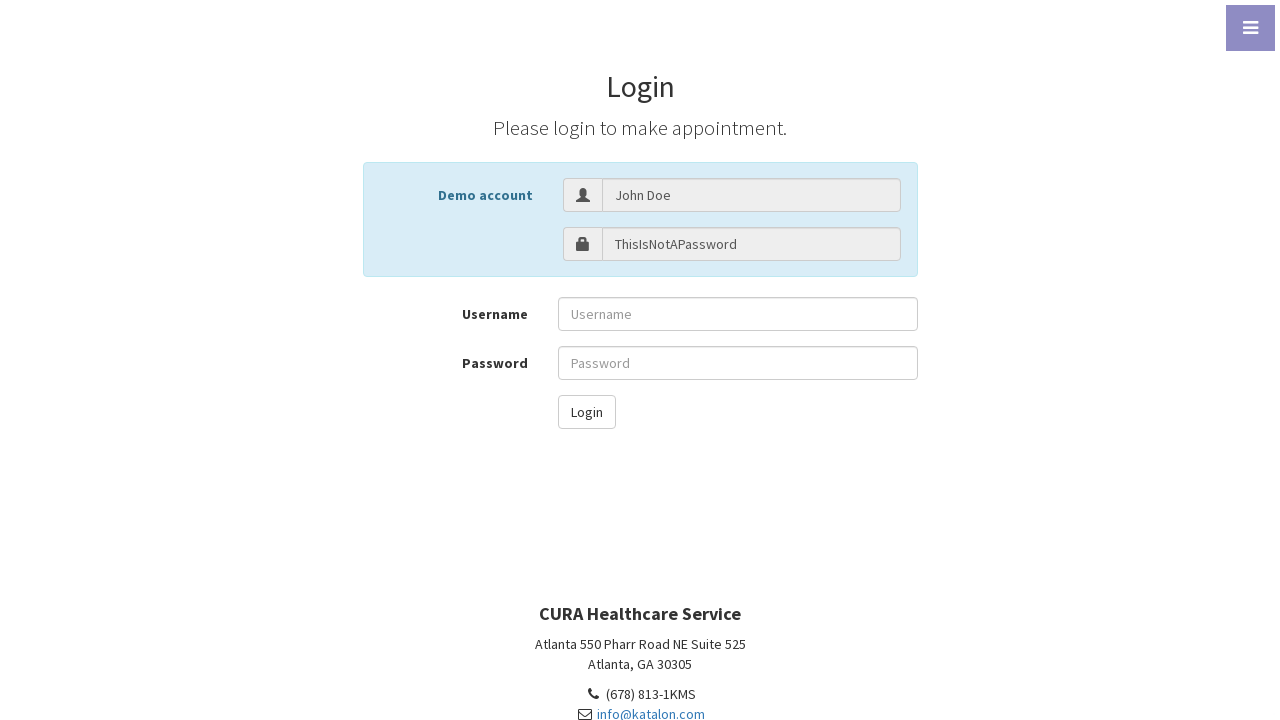

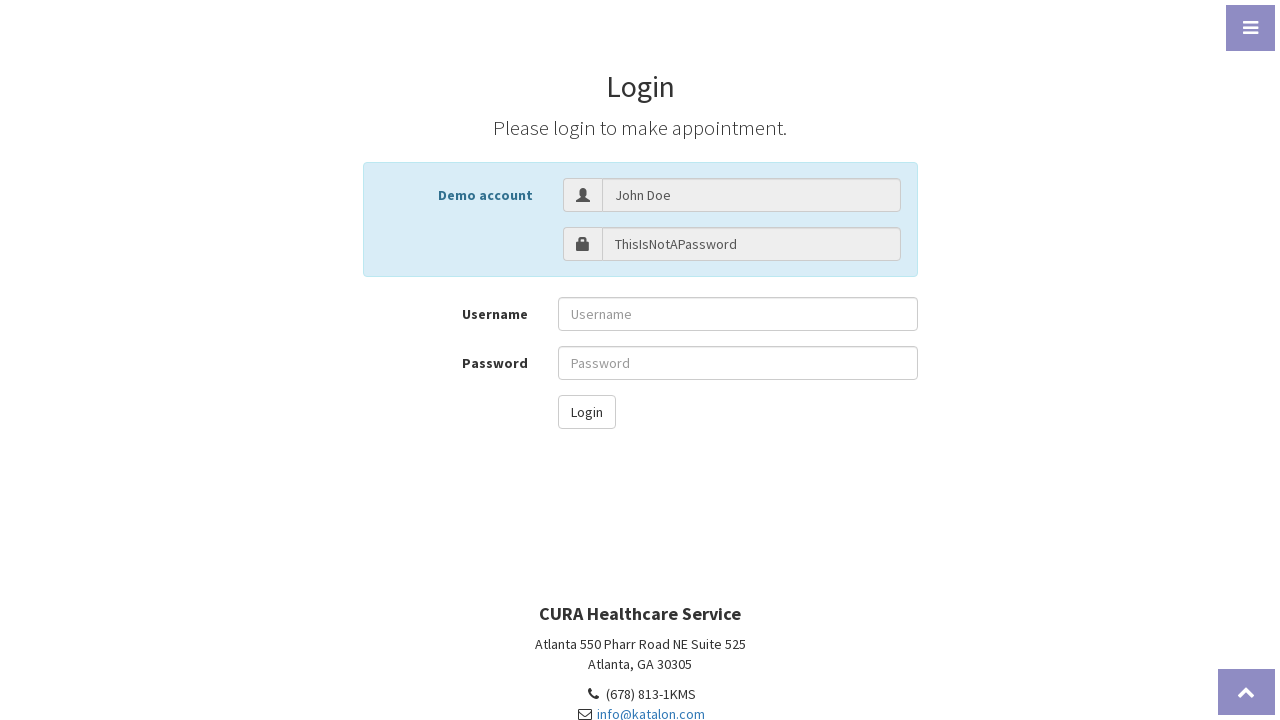